Tests that the currently applied filter link is highlighted

Starting URL: https://demo.playwright.dev/todomvc

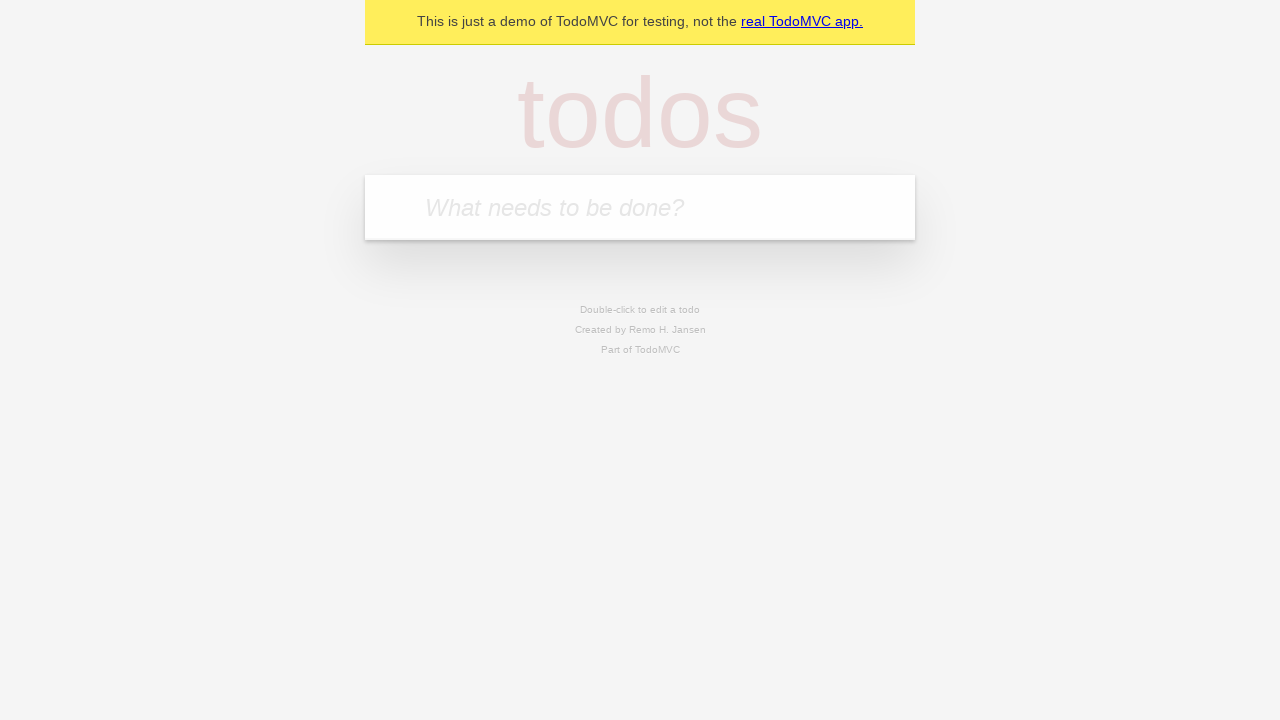

Located the todo input field
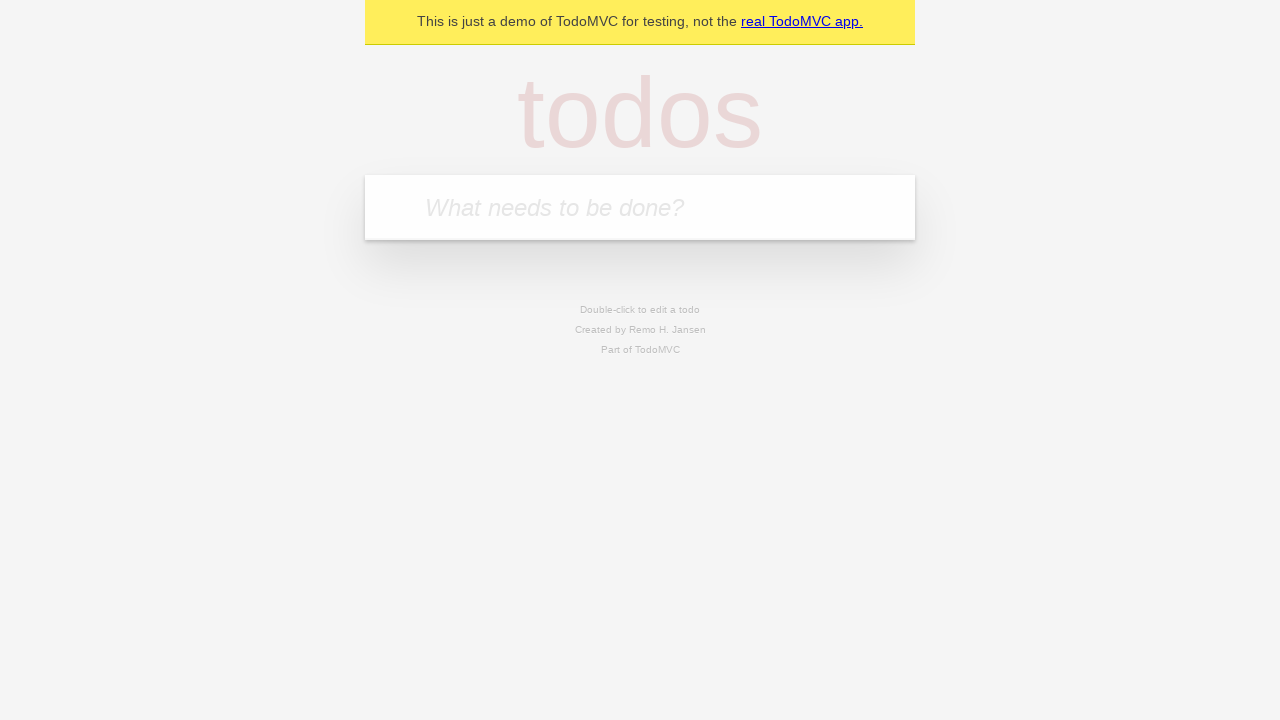

Filled todo input with 'buy some cheese' on internal:attr=[placeholder="What needs to be done?"i]
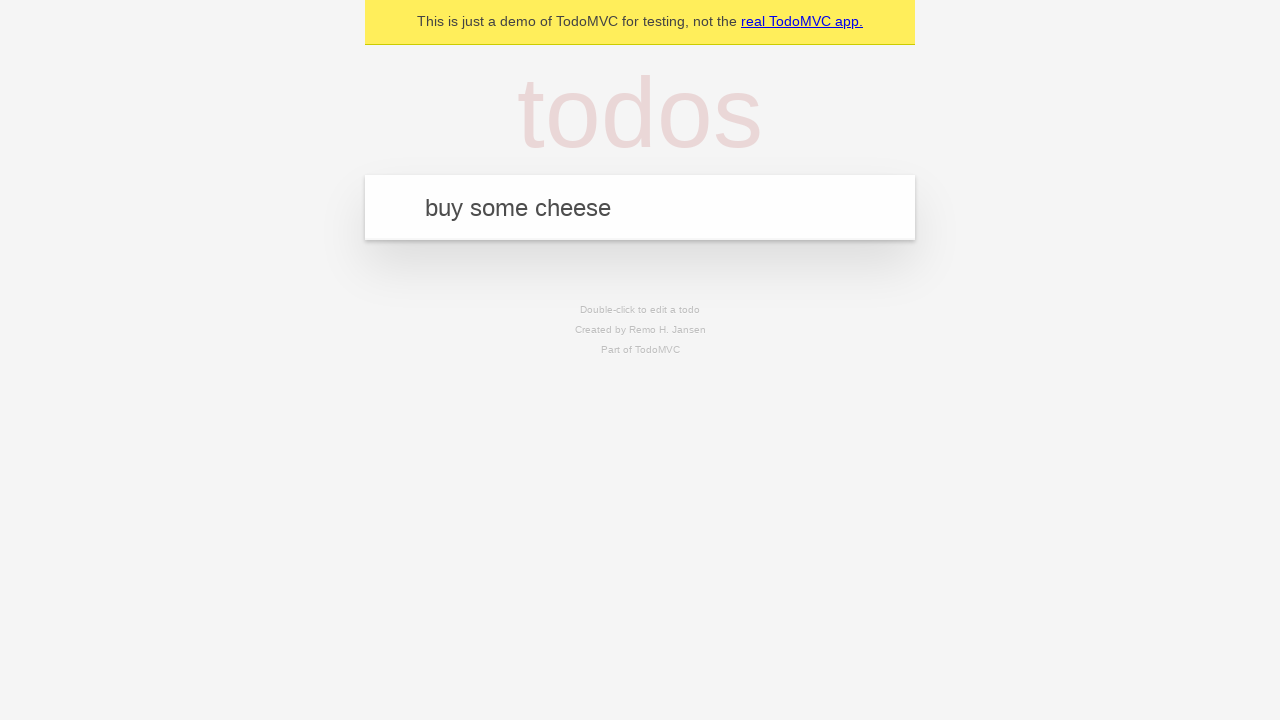

Pressed Enter to create todo 'buy some cheese' on internal:attr=[placeholder="What needs to be done?"i]
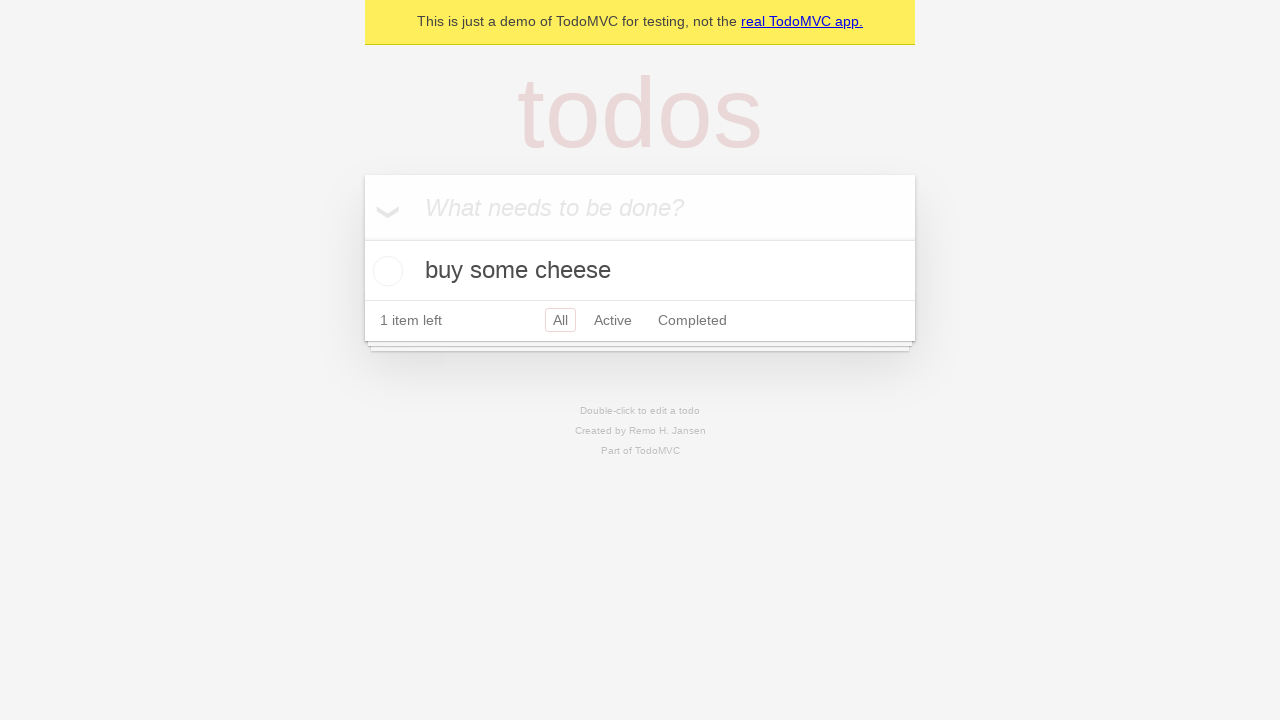

Filled todo input with 'feed the cat' on internal:attr=[placeholder="What needs to be done?"i]
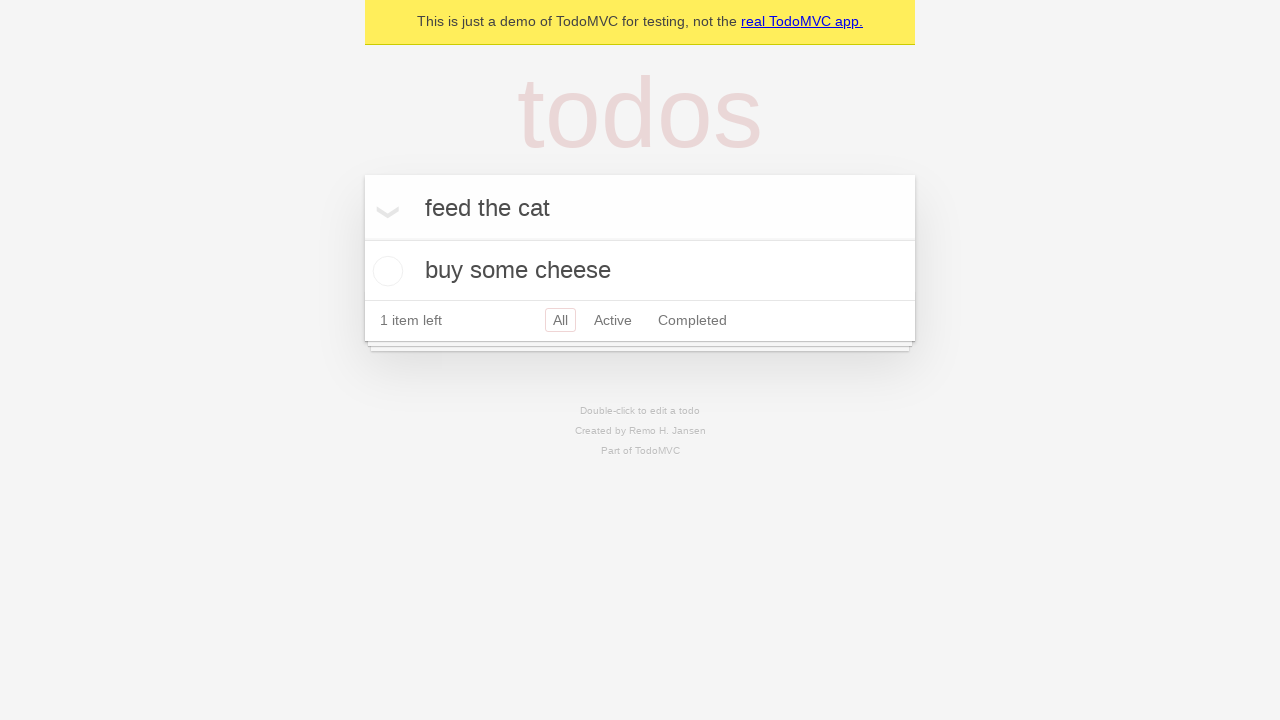

Pressed Enter to create todo 'feed the cat' on internal:attr=[placeholder="What needs to be done?"i]
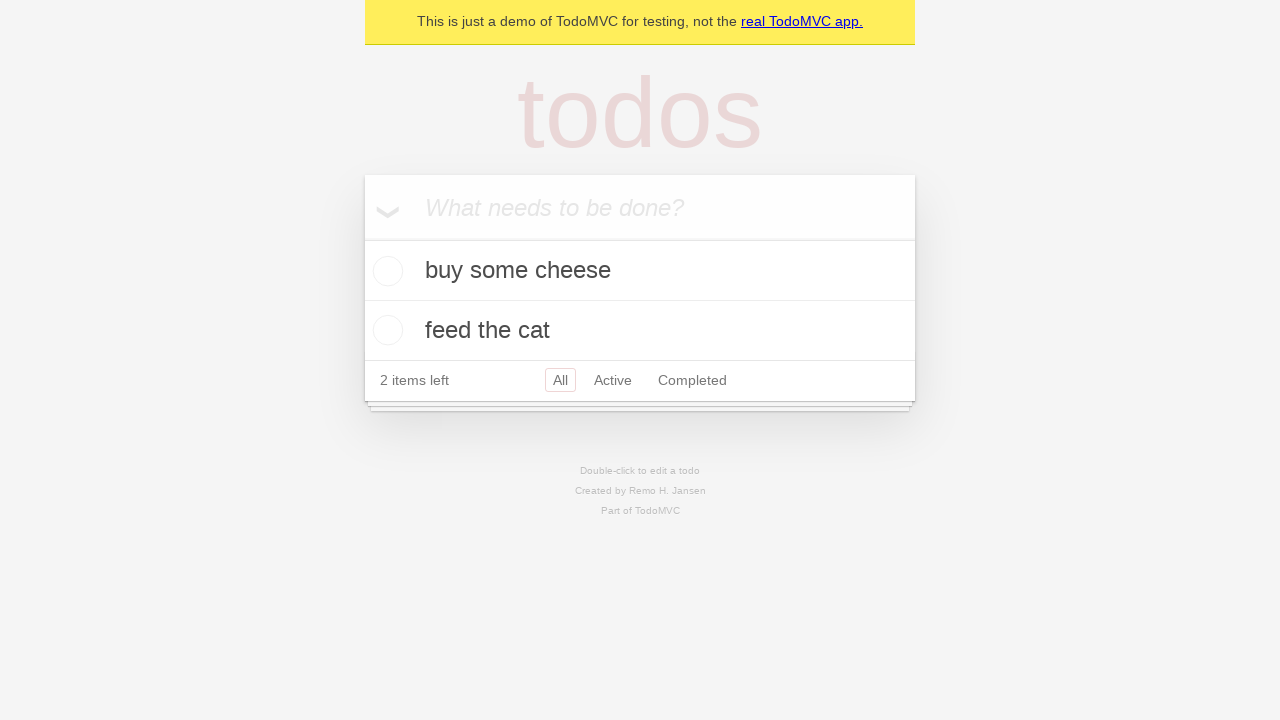

Filled todo input with 'book a doctors appointment' on internal:attr=[placeholder="What needs to be done?"i]
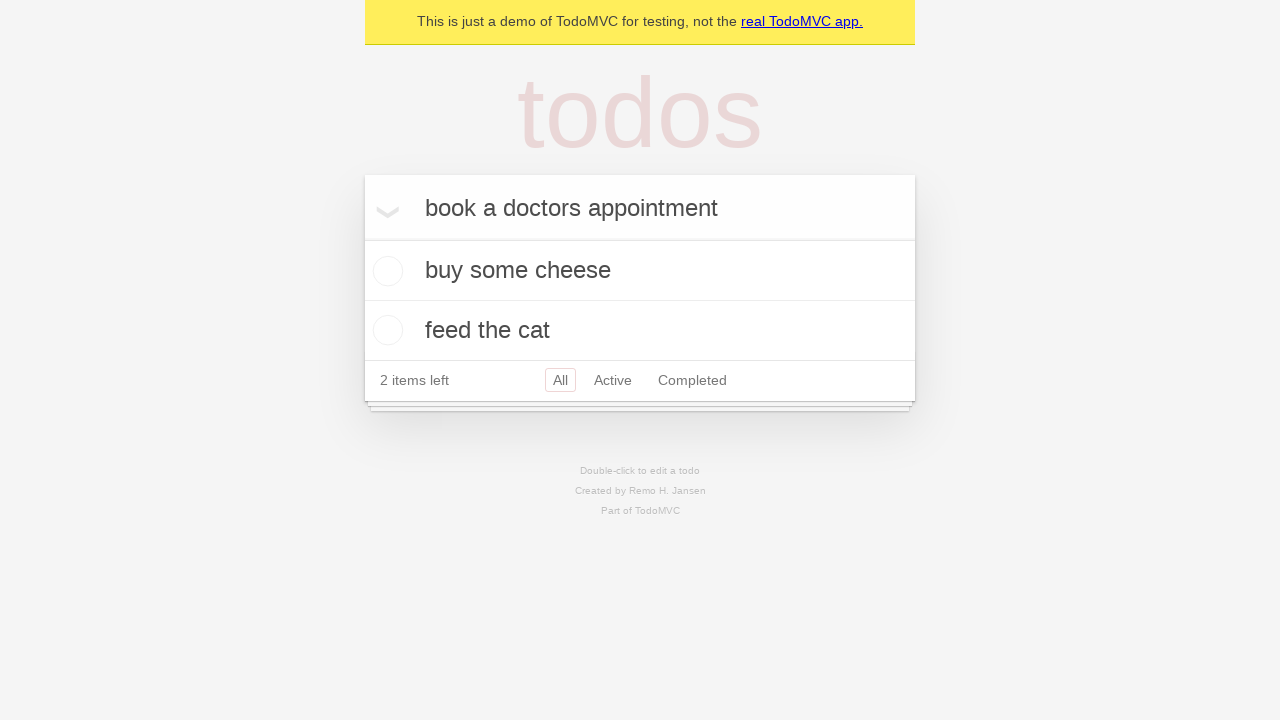

Pressed Enter to create todo 'book a doctors appointment' on internal:attr=[placeholder="What needs to be done?"i]
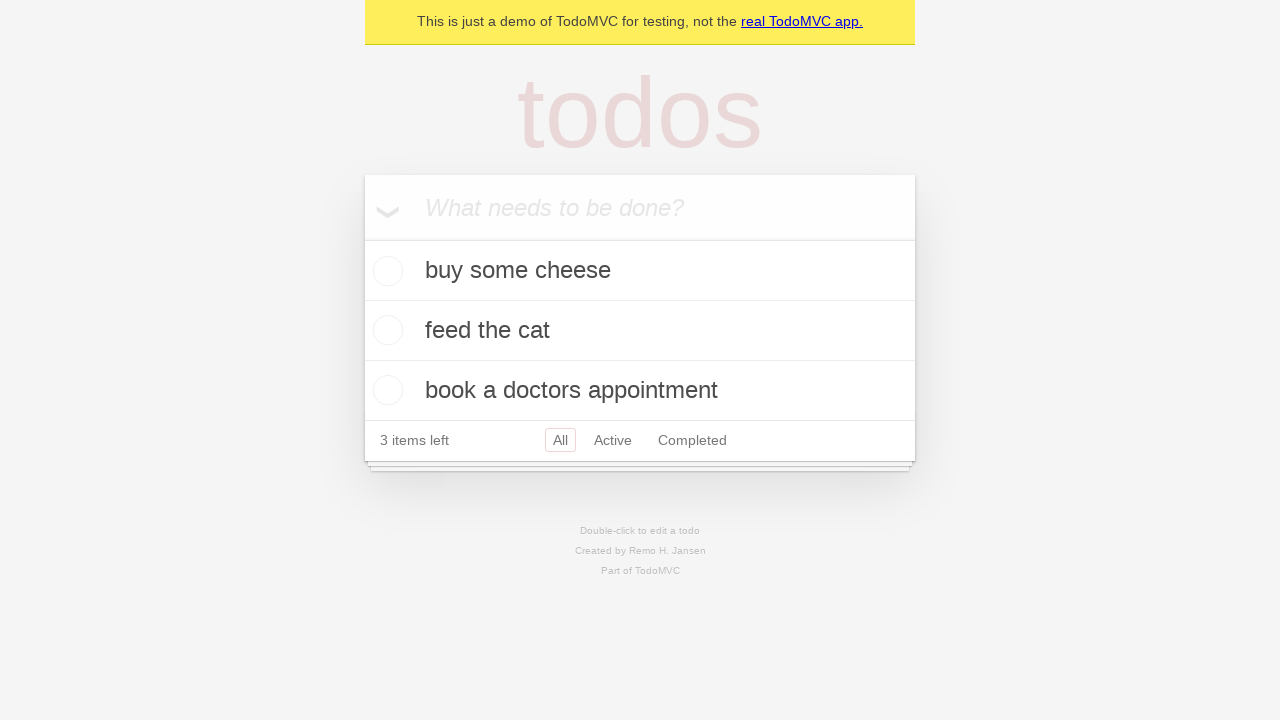

Clicked Active filter link at (613, 440) on internal:role=link[name="Active"i]
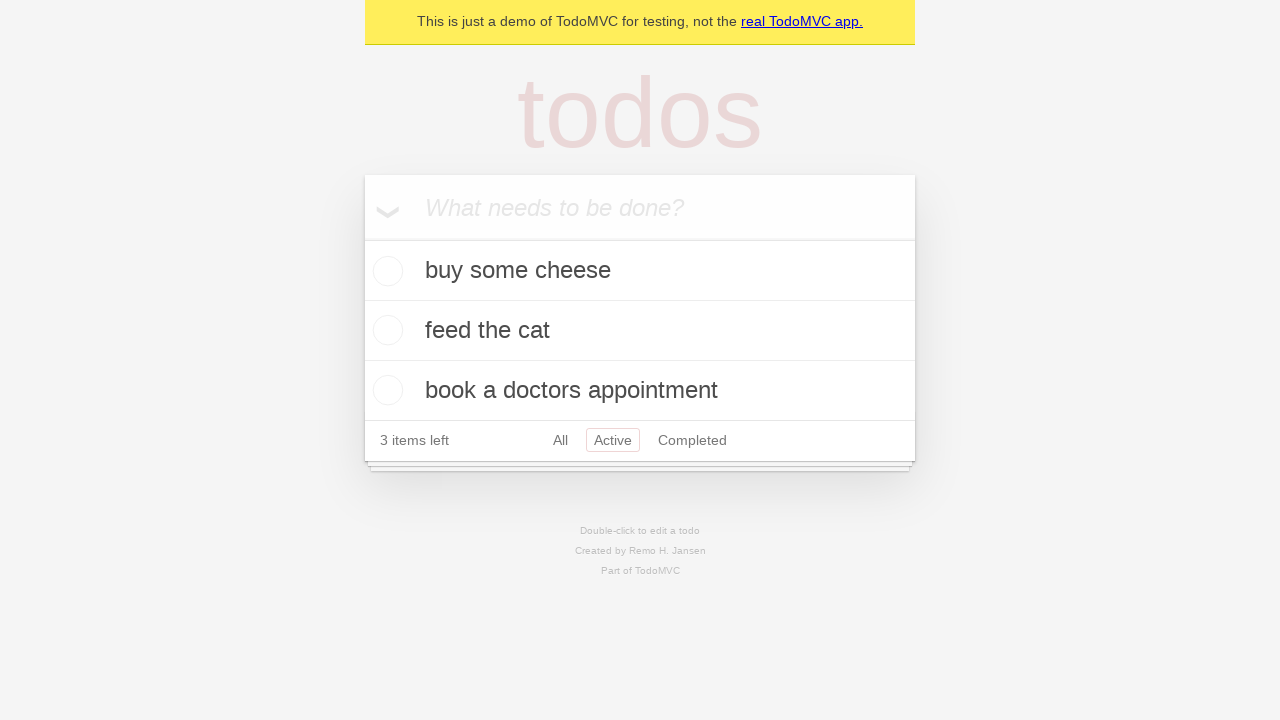

Clicked Completed filter link and verified it is highlighted at (692, 440) on internal:role=link[name="Completed"i]
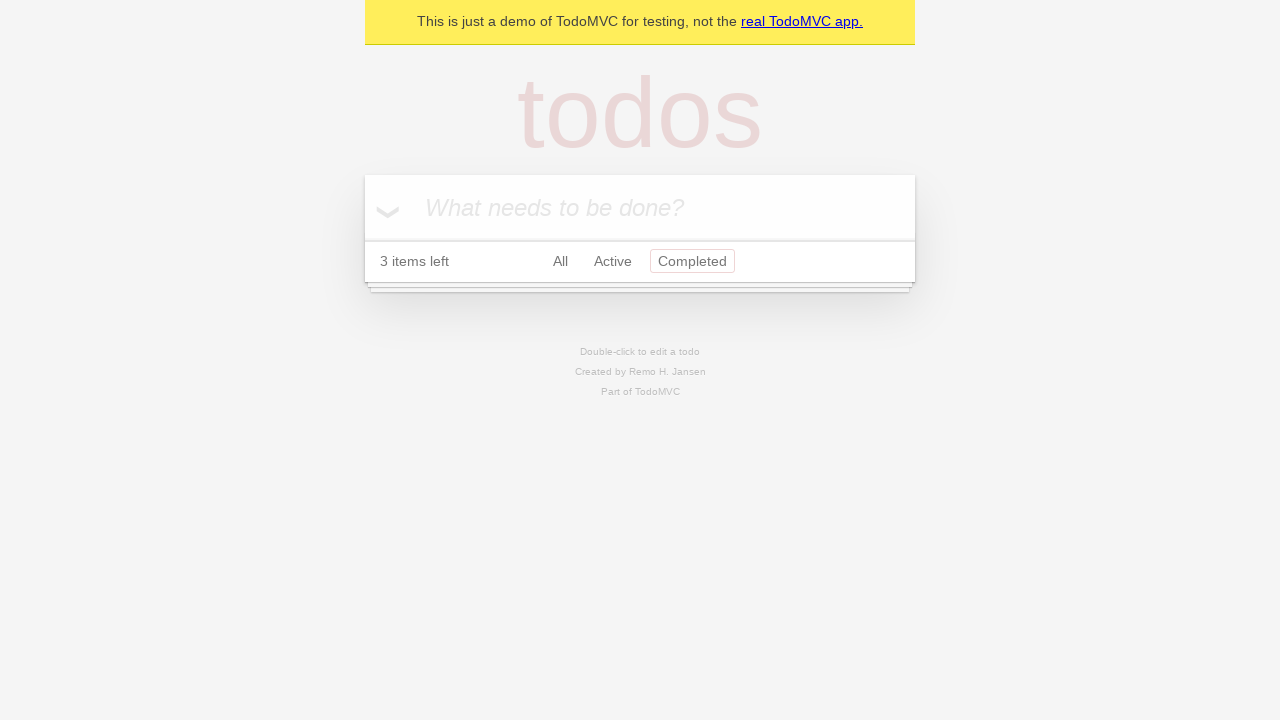

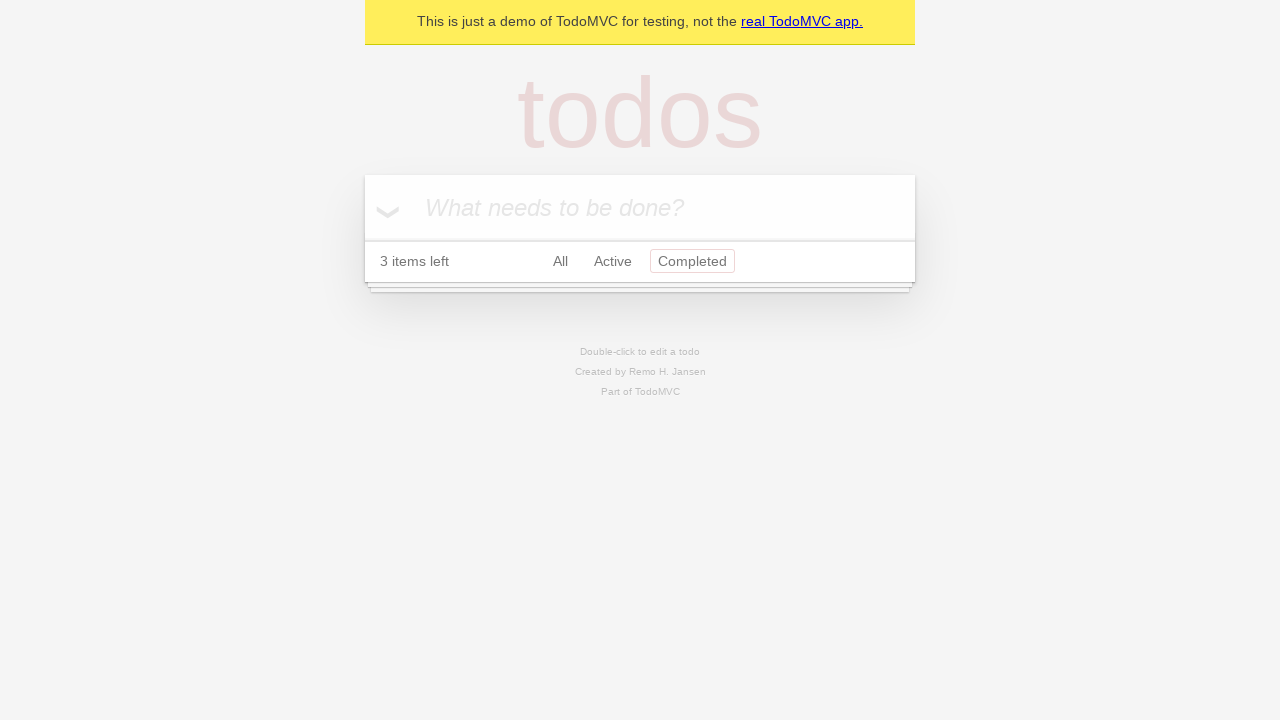